Tests the Greet-A-Cat functionality by navigating to the greet page and verifying the greeting message appears

Starting URL: https://cs1632.appspot.com/

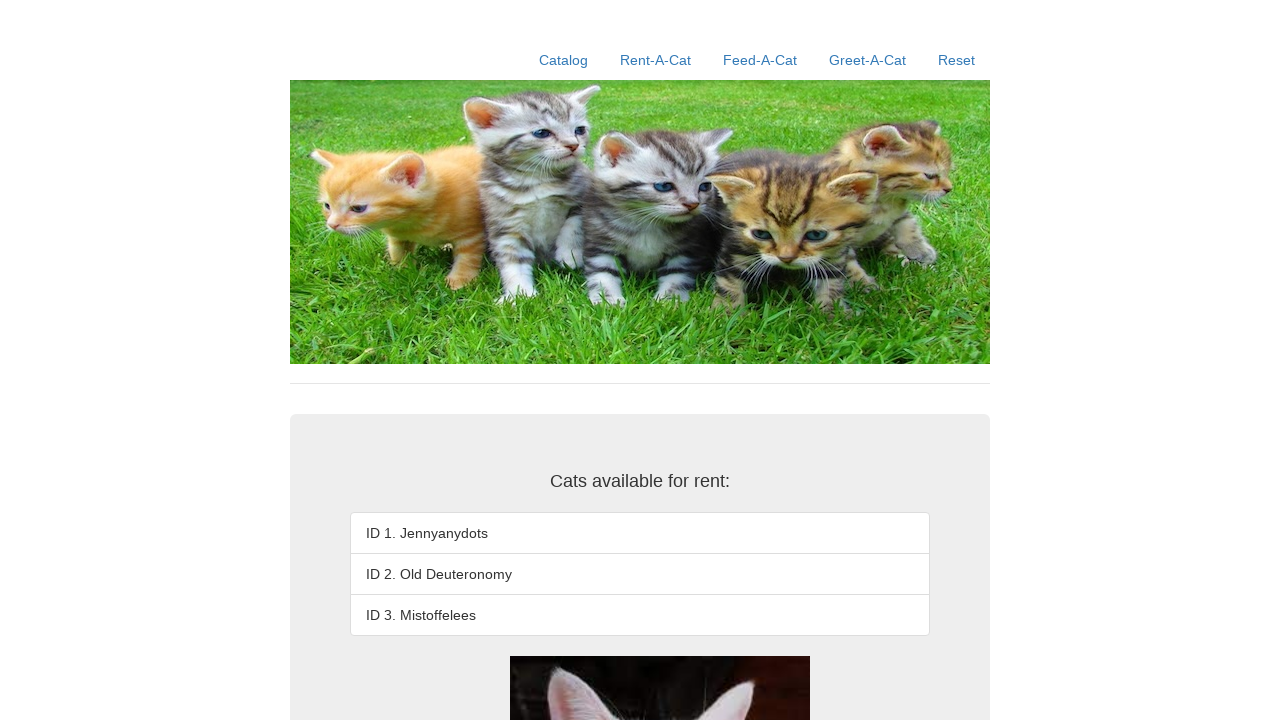

Clicked on Greet-A-Cat link at (868, 60) on text=Greet-A-Cat
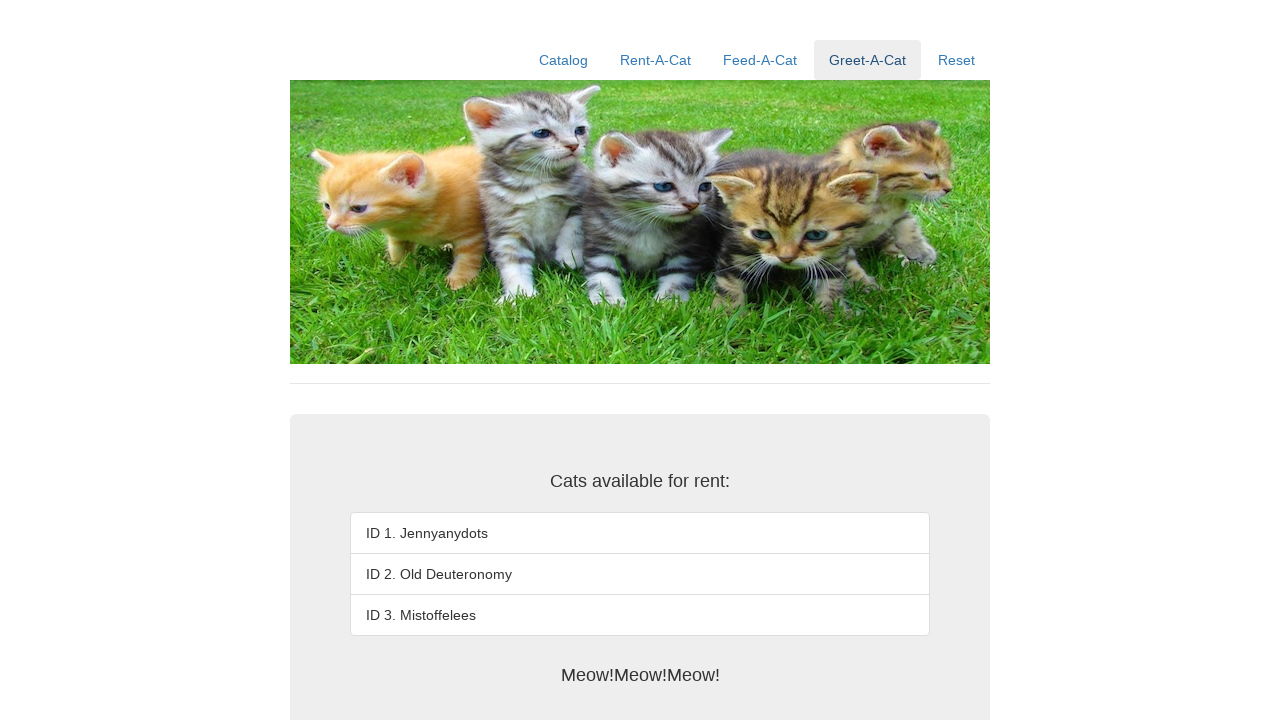

Waited for page body to load
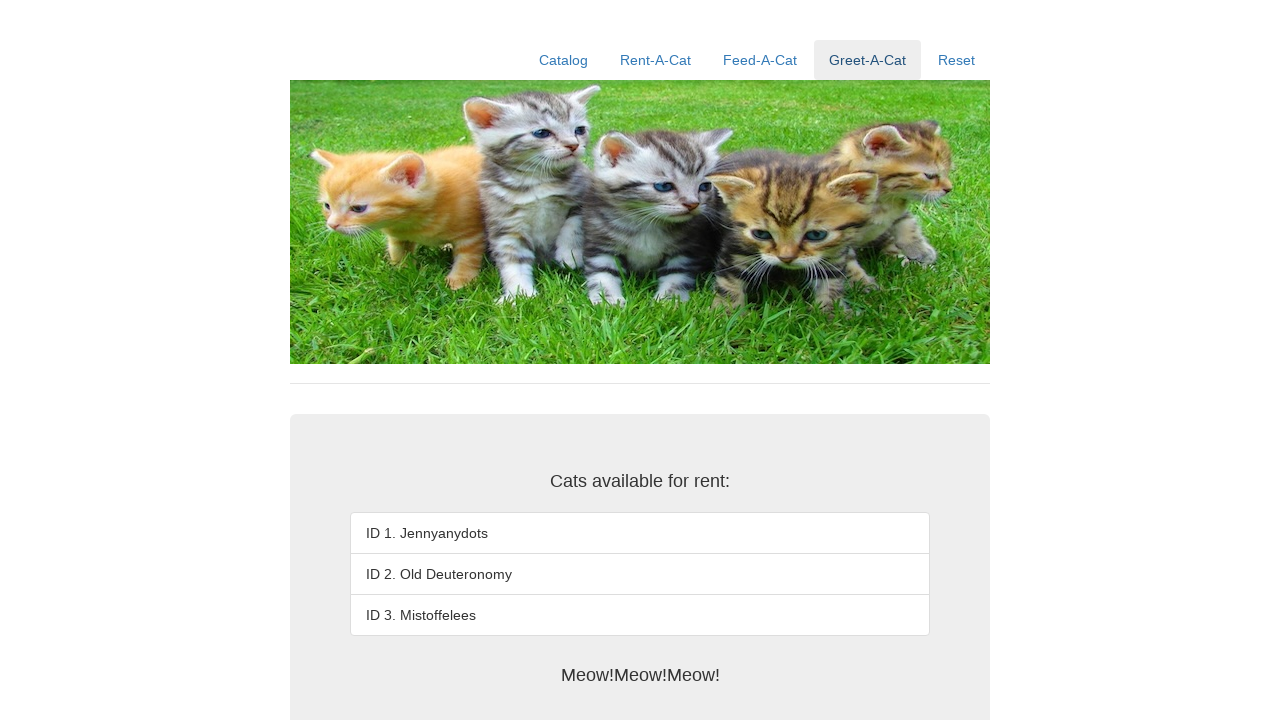

Verified greeting message 'Meow!Meow!Meow!' appears on page
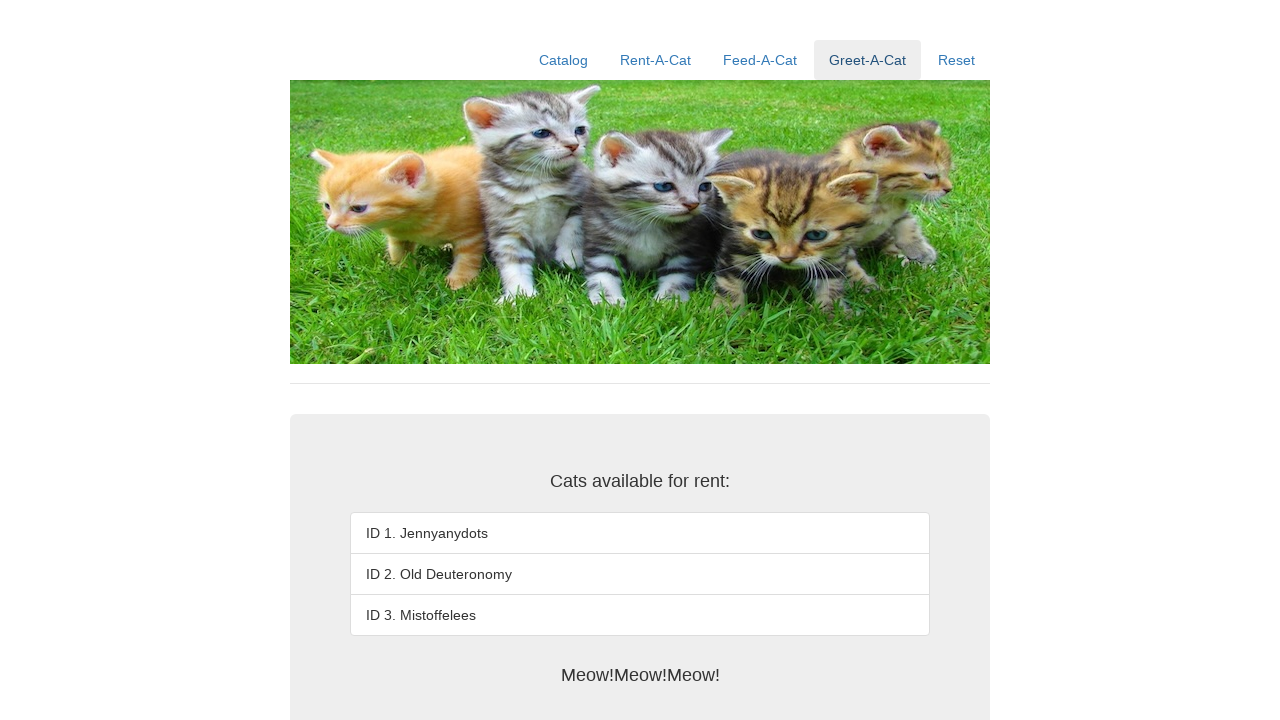

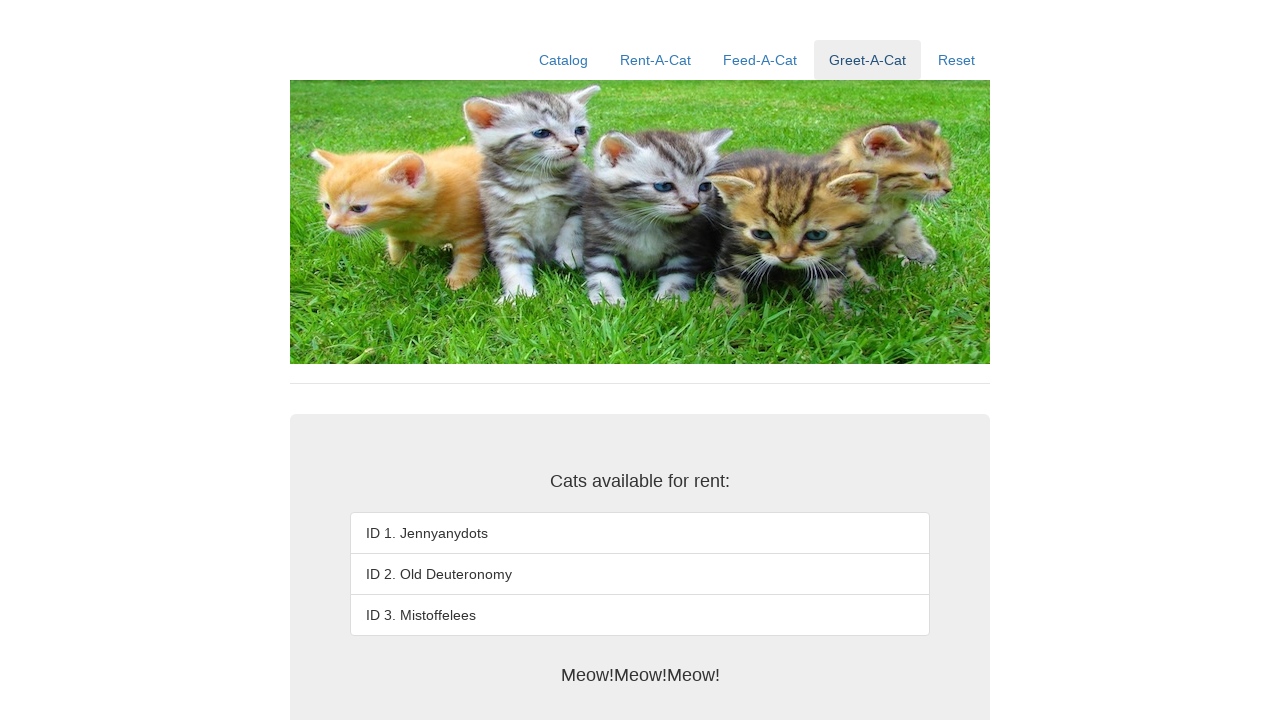